Tests navigation from USPS homepage to Send Mail & Packages page by clicking the mail-ship link

Starting URL: https://www.usps.com/

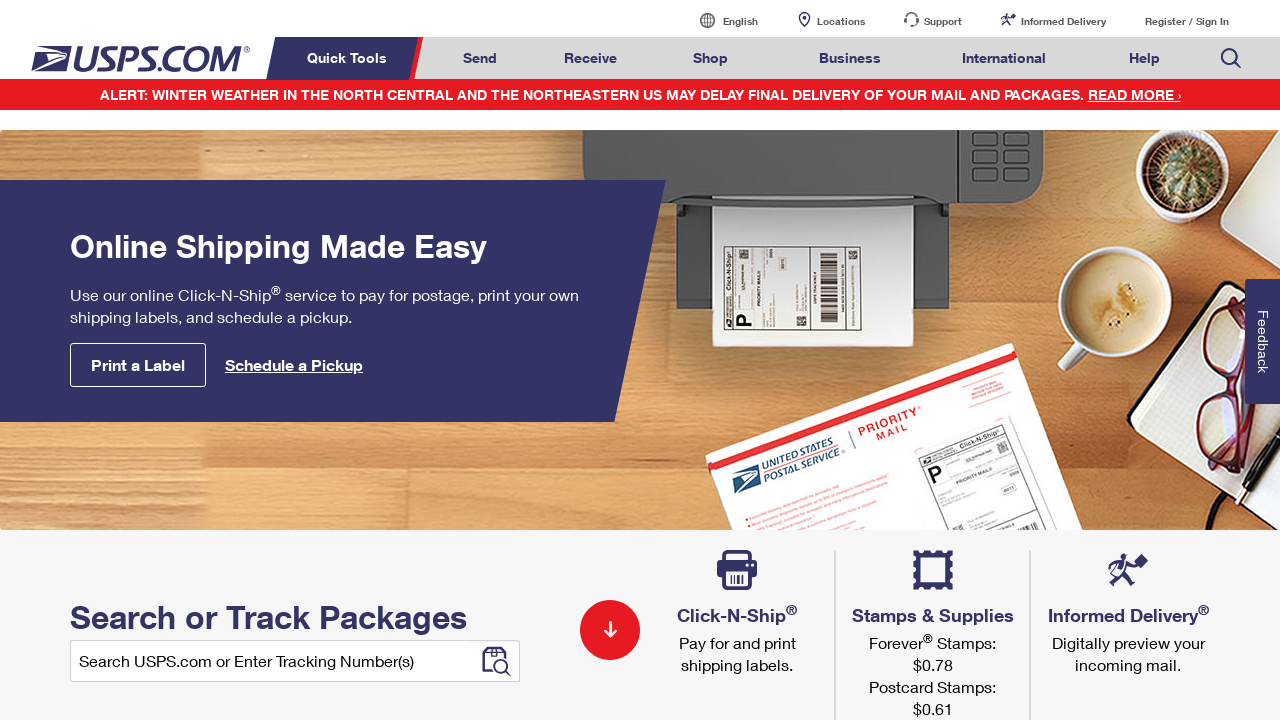

Clicked on Send Mail & Packages link (mail-ship) at (480, 58) on a#mail-ship-width
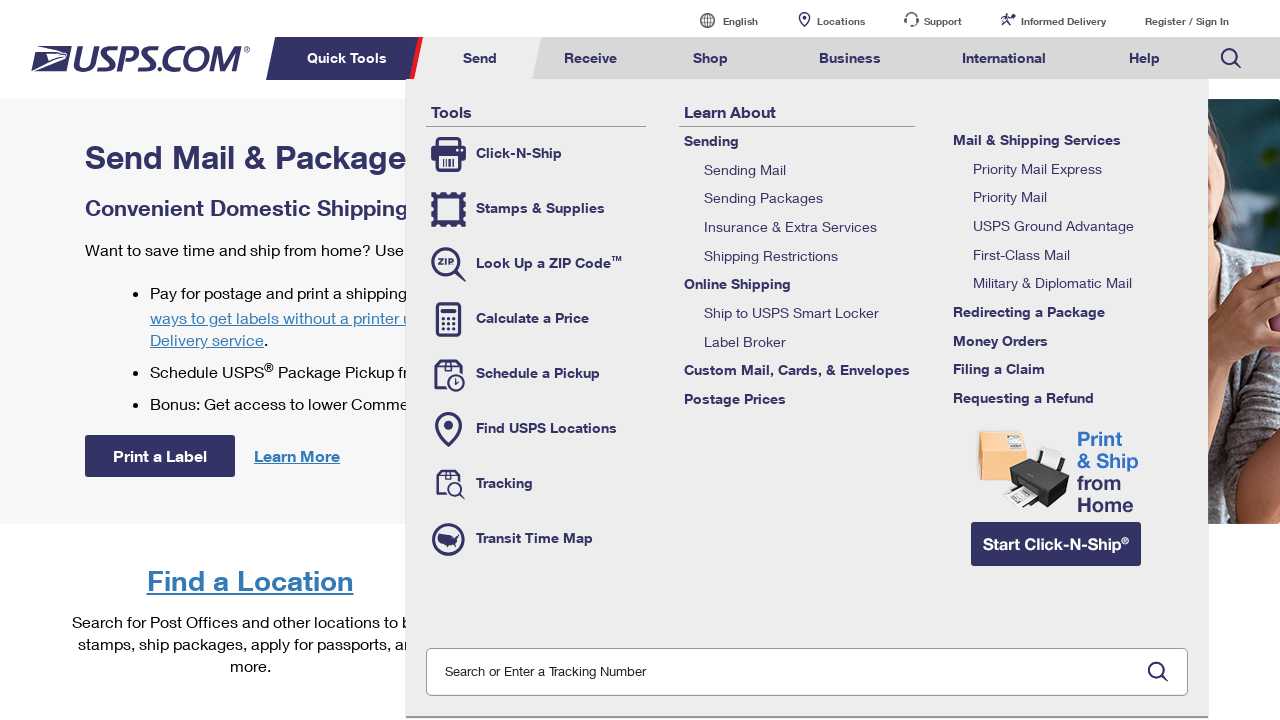

Page load completed
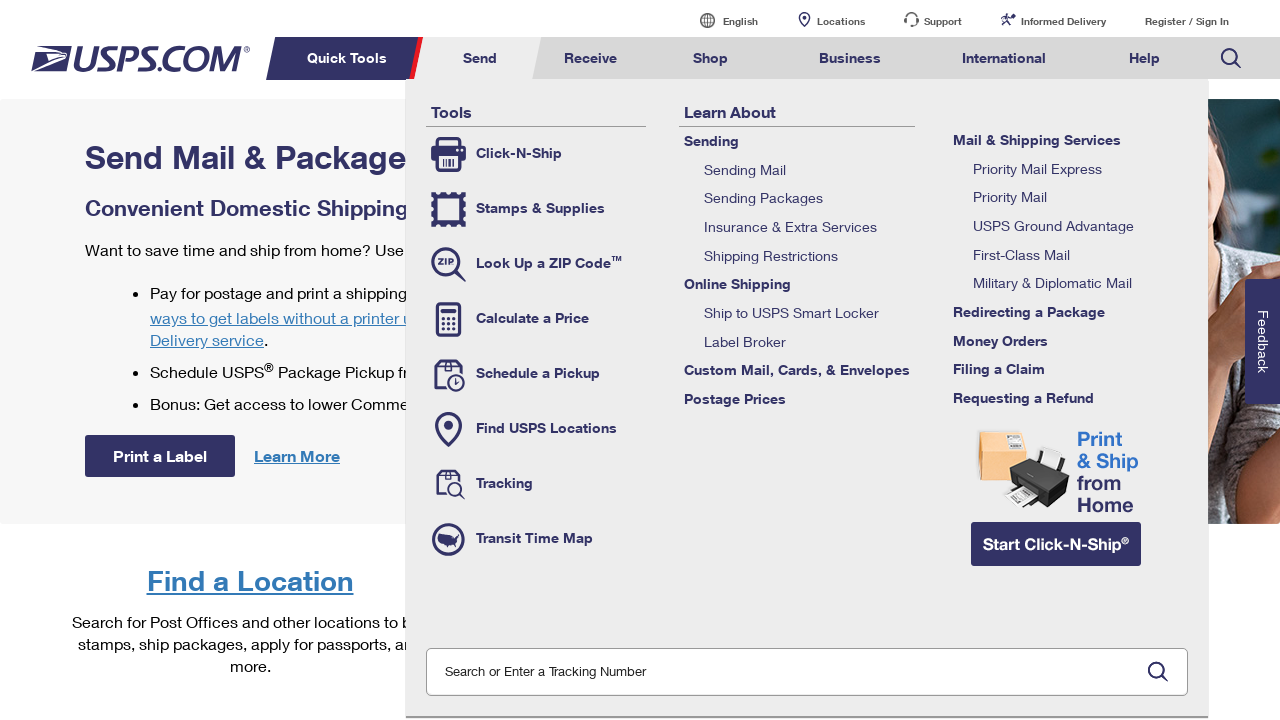

Verified page title is 'Send Mail & Packages | USPS'
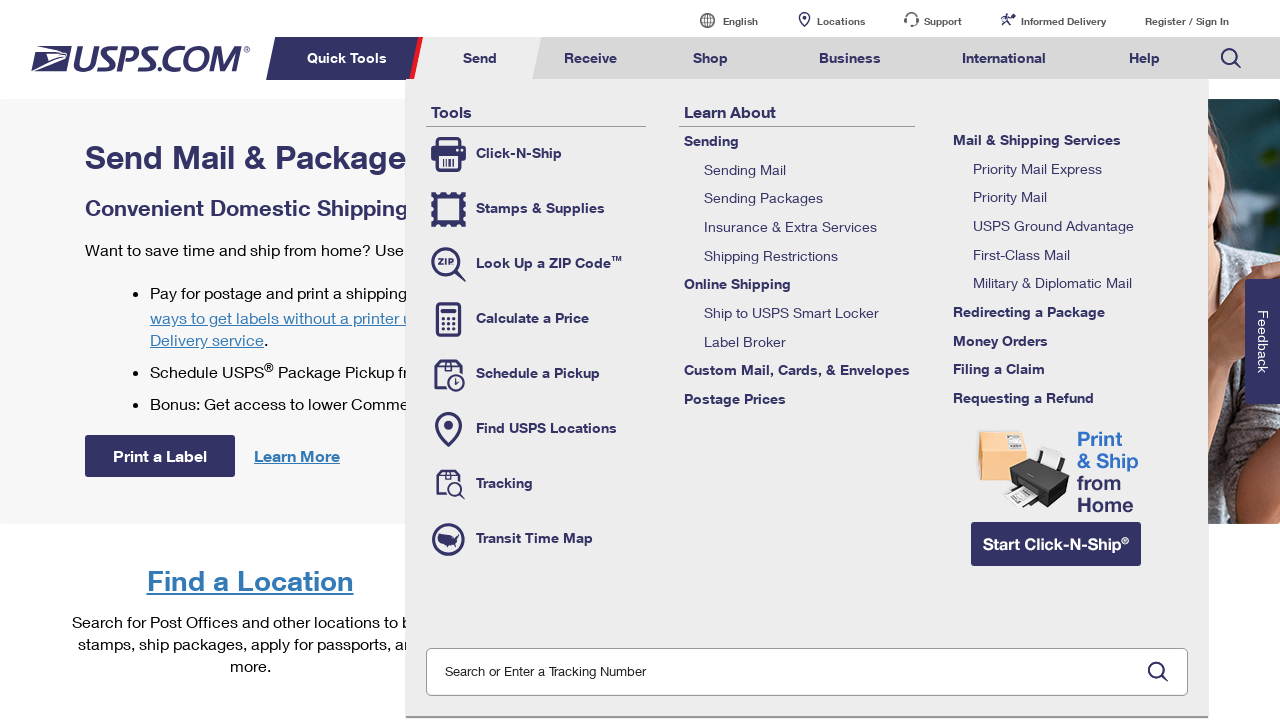

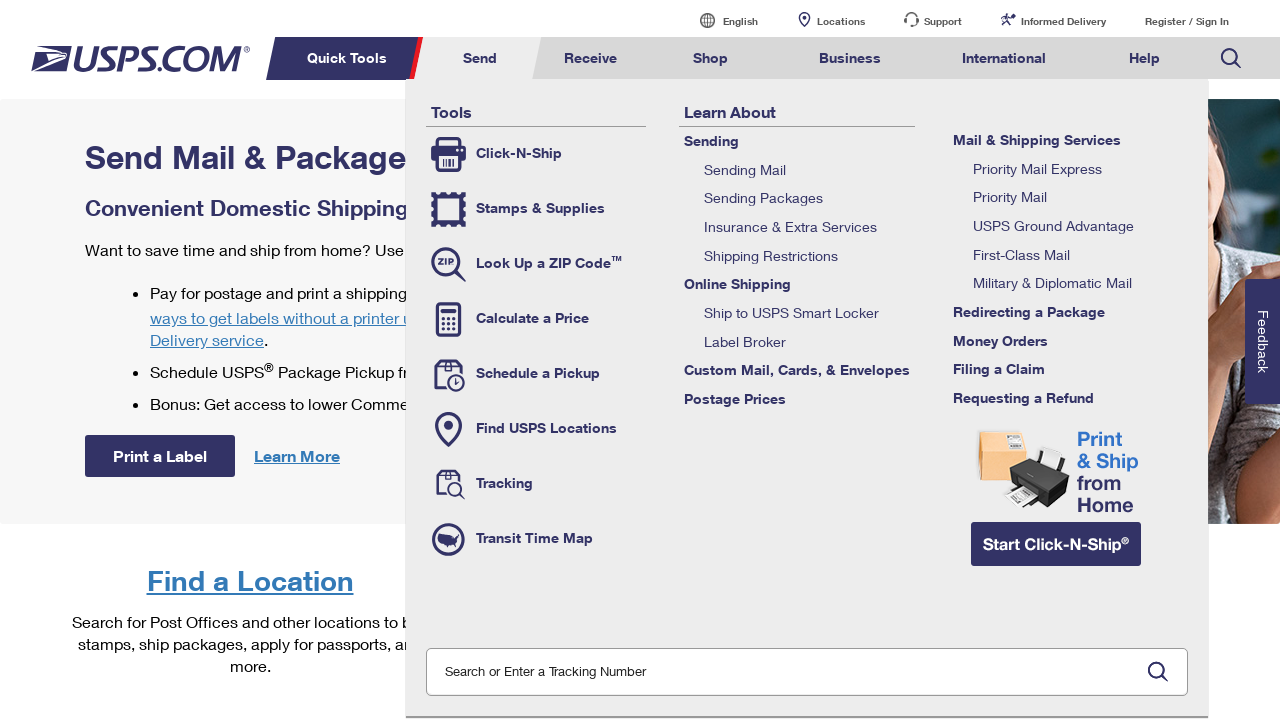